Tests that whitespace is trimmed from edited todo text

Starting URL: https://demo.playwright.dev/todomvc

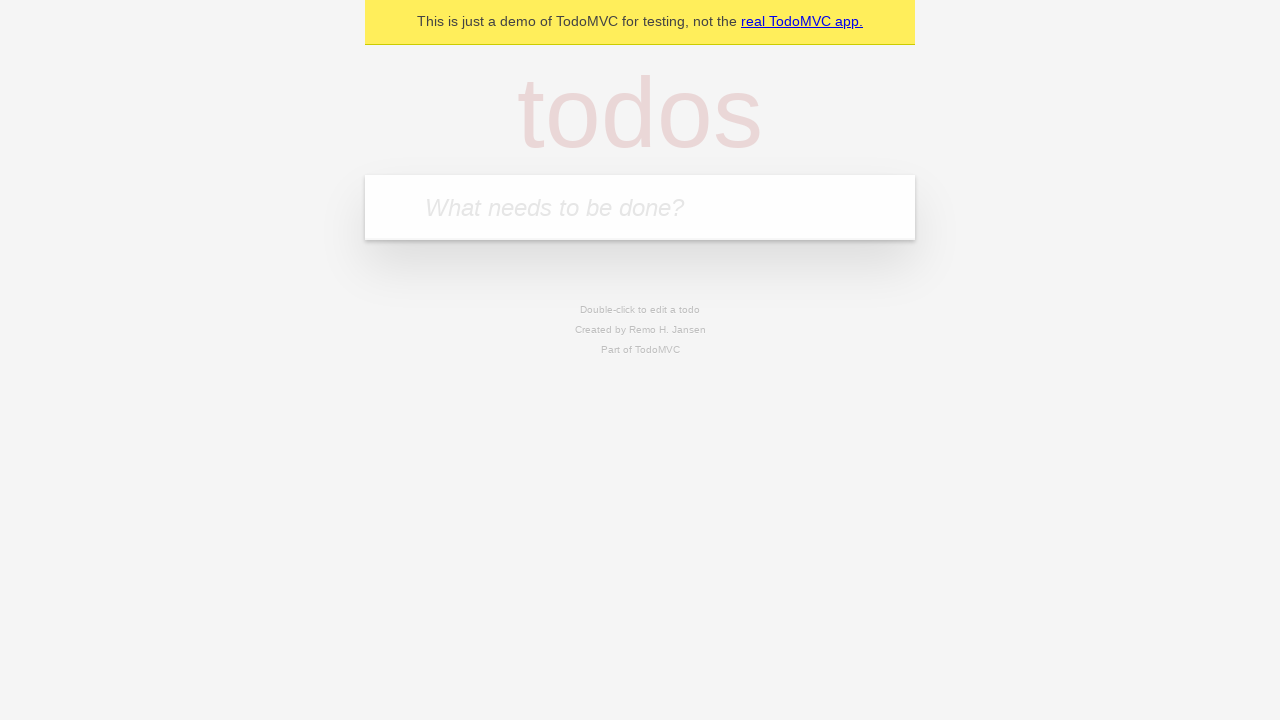

Filled todo input with 'buy some cheese' on internal:attr=[placeholder="What needs to be done?"i]
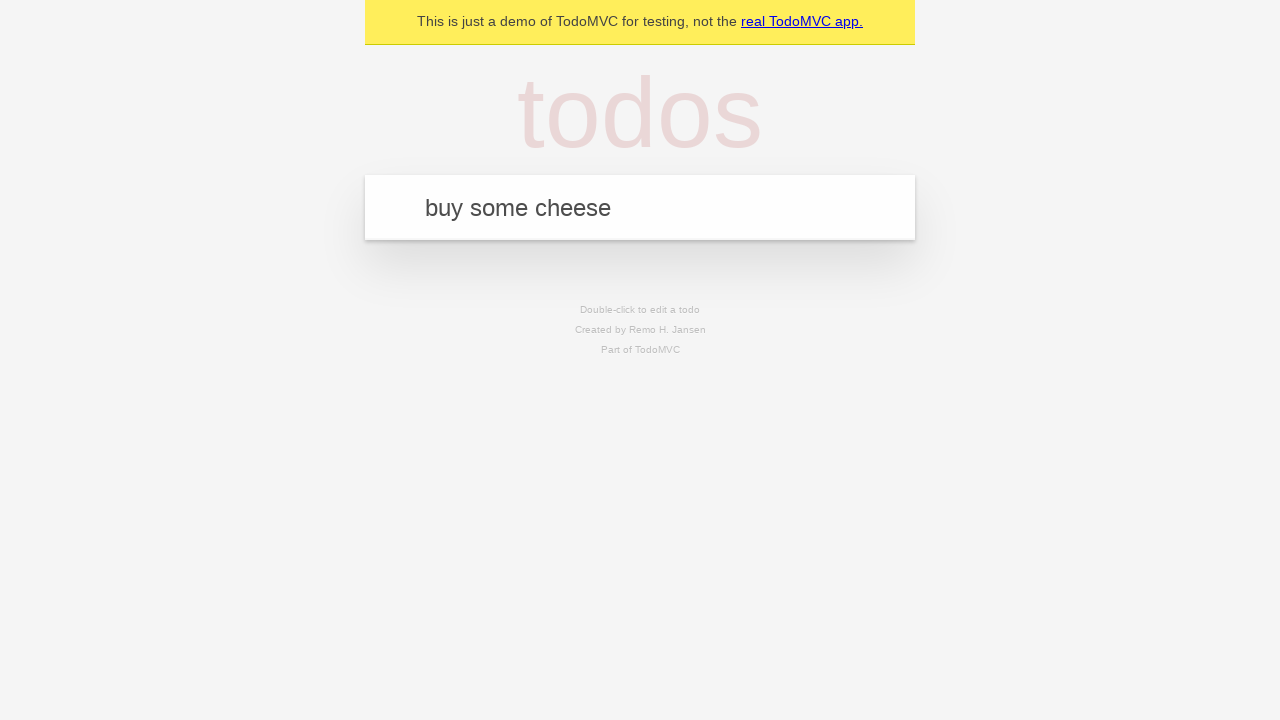

Pressed Enter to create todo 'buy some cheese' on internal:attr=[placeholder="What needs to be done?"i]
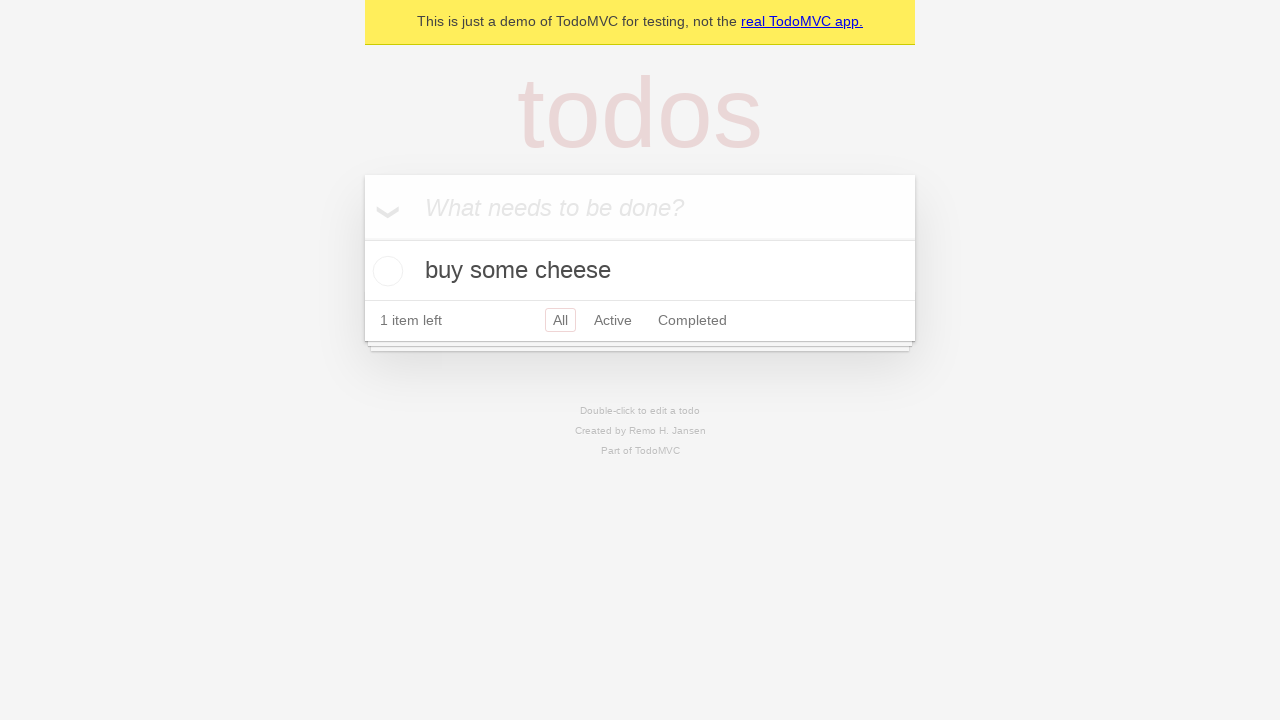

Filled todo input with 'feed the cat' on internal:attr=[placeholder="What needs to be done?"i]
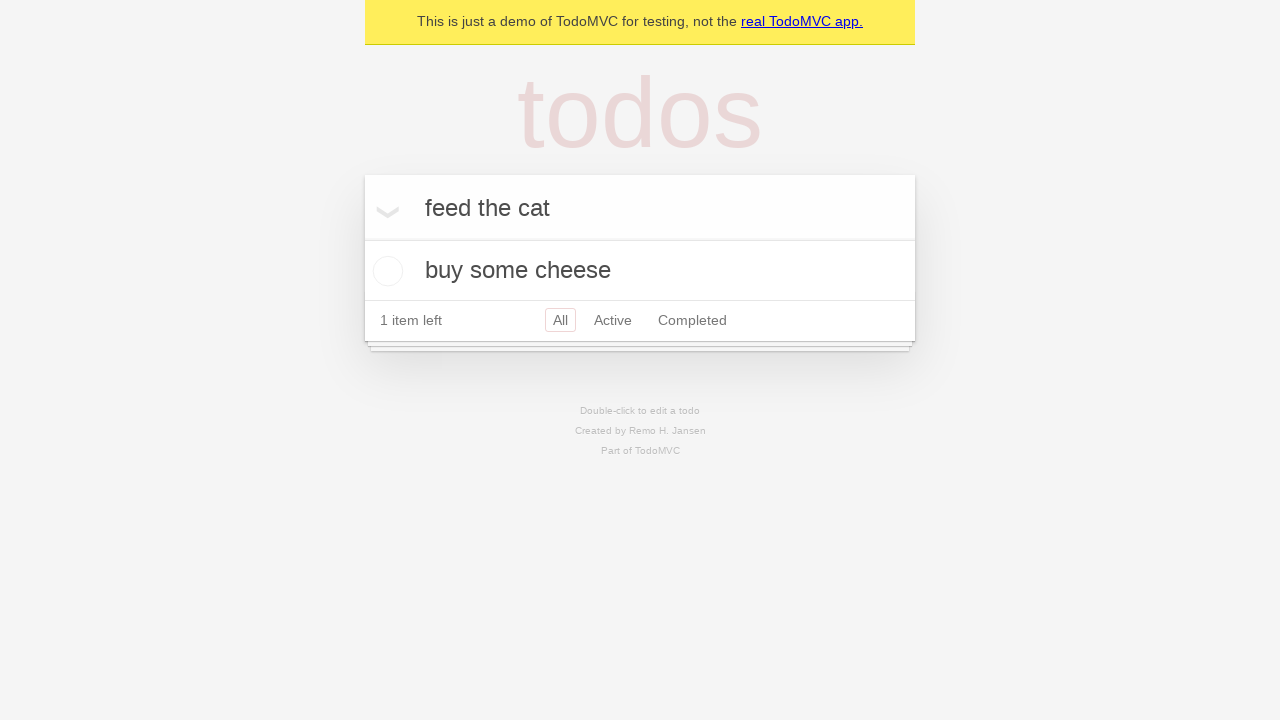

Pressed Enter to create todo 'feed the cat' on internal:attr=[placeholder="What needs to be done?"i]
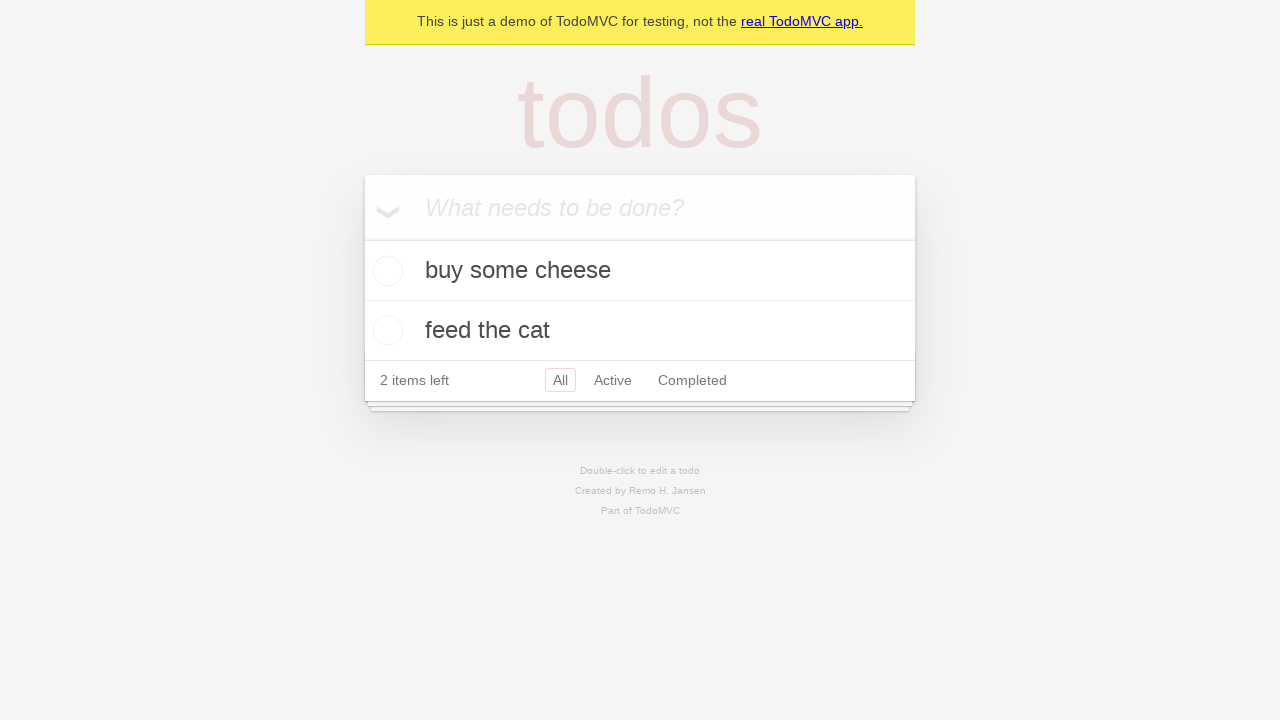

Filled todo input with 'book a doctors appointment' on internal:attr=[placeholder="What needs to be done?"i]
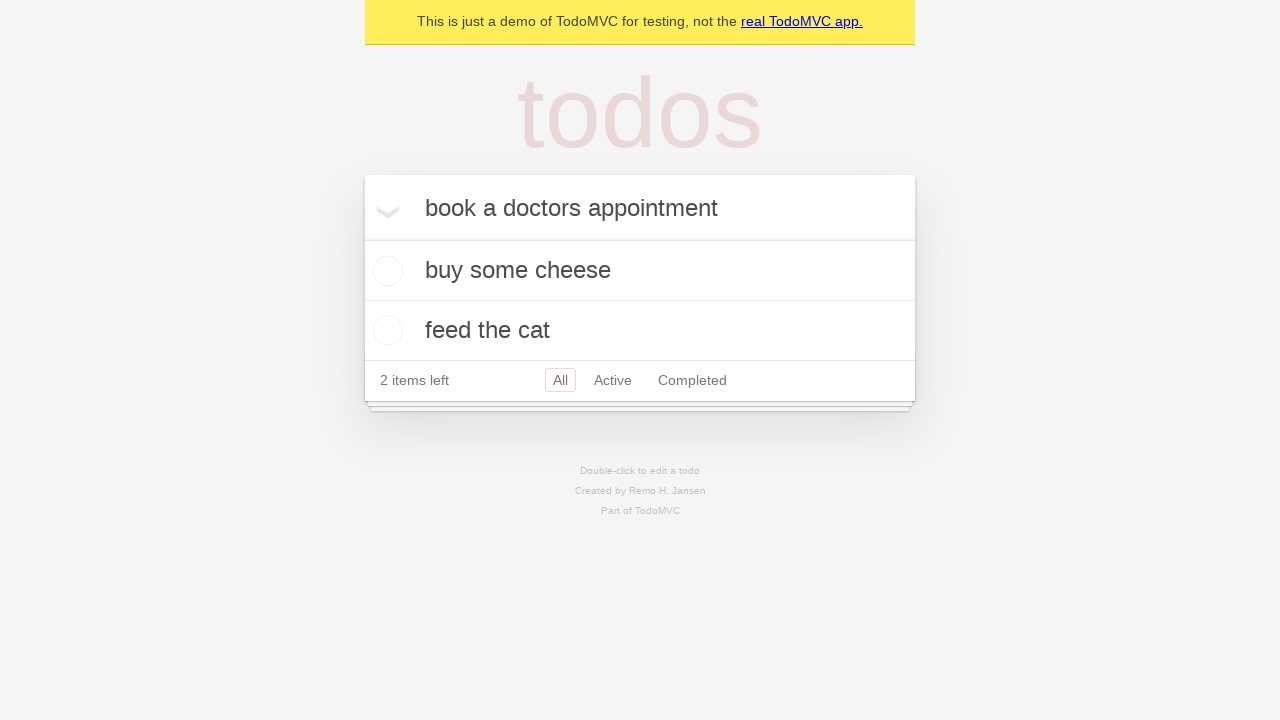

Pressed Enter to create todo 'book a doctors appointment' on internal:attr=[placeholder="What needs to be done?"i]
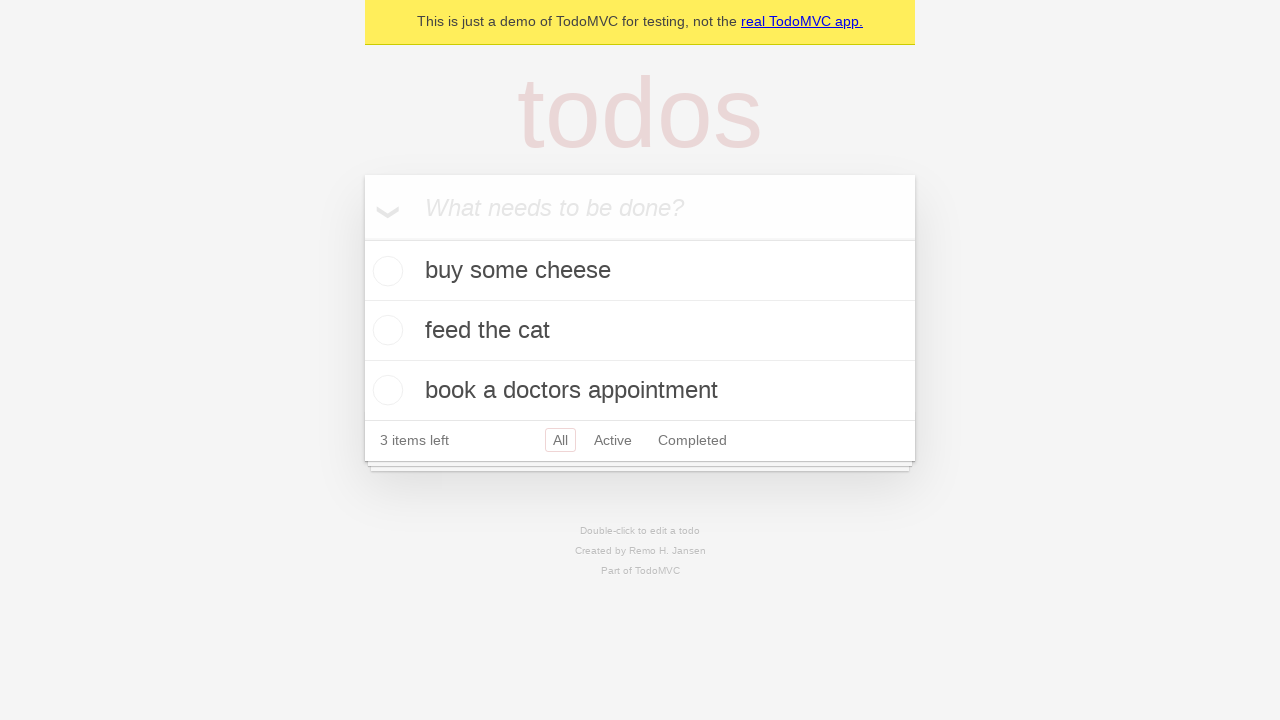

Waited for todo items to be created
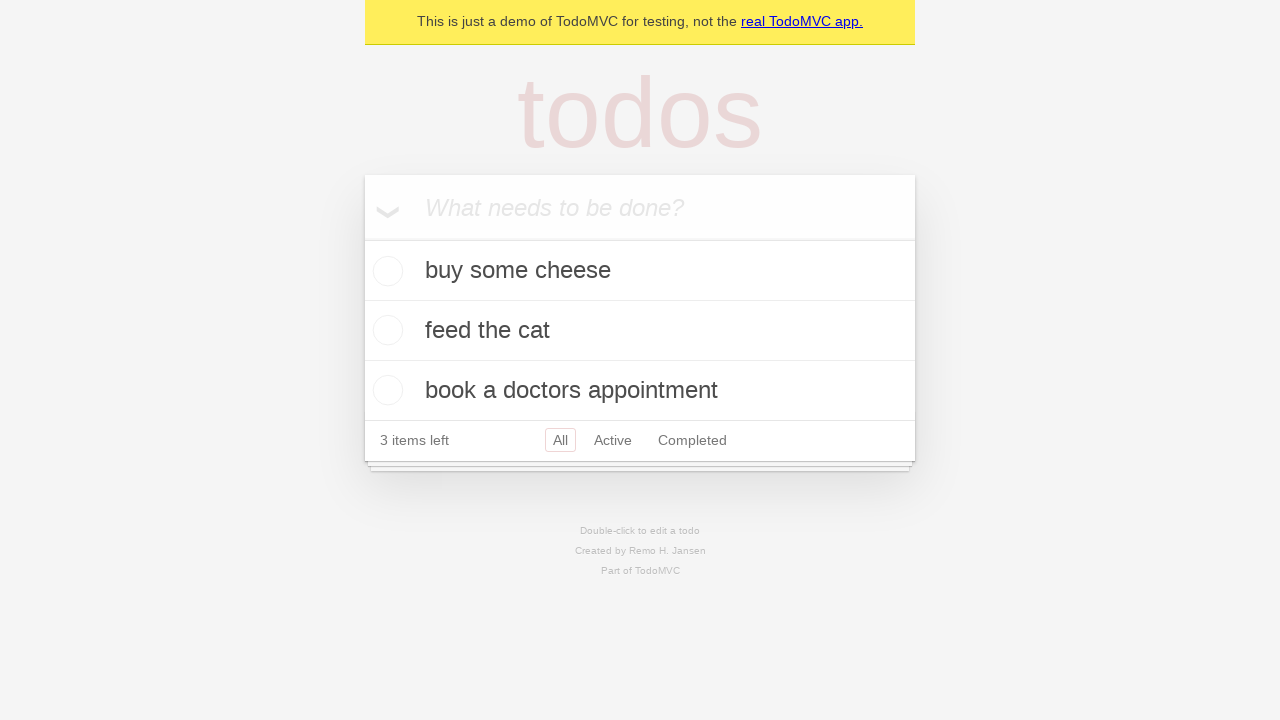

Double-clicked second todo item to enter edit mode at (640, 331) on internal:testid=[data-testid="todo-item"s] >> nth=1
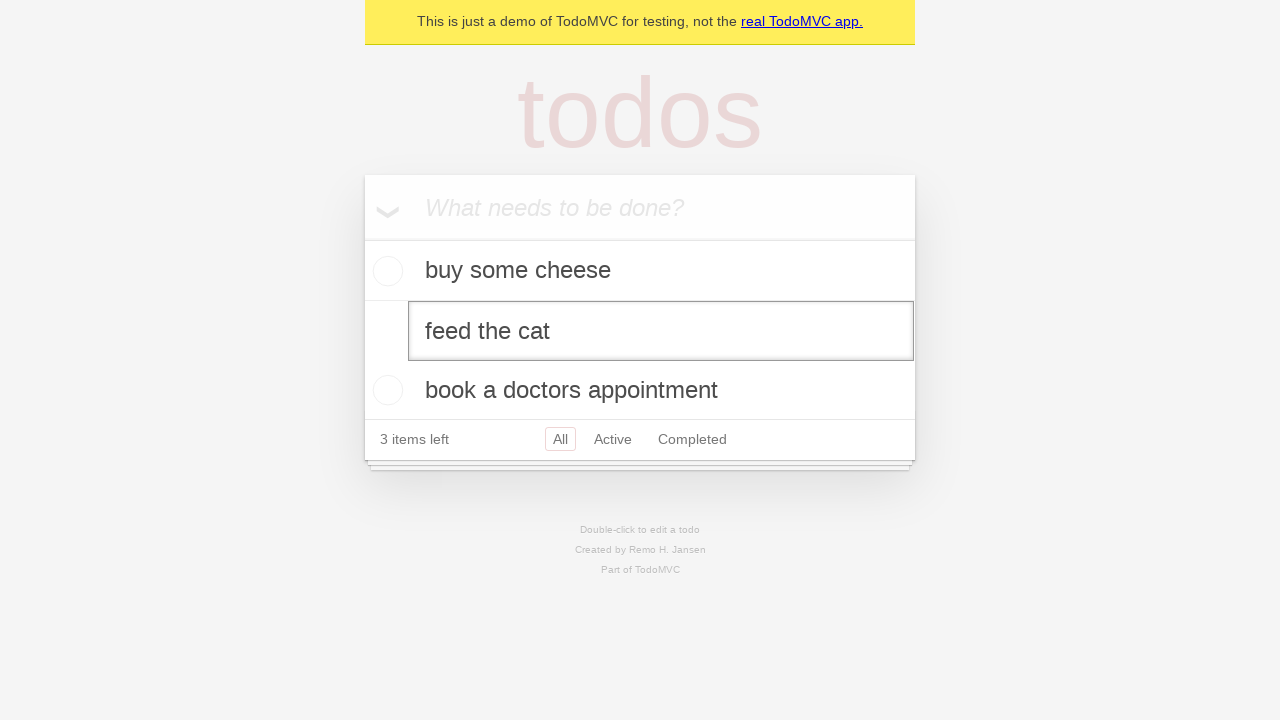

Filled edit field with whitespace-padded text '    buy some sausages    ' on internal:testid=[data-testid="todo-item"s] >> nth=1 >> internal:role=textbox[nam
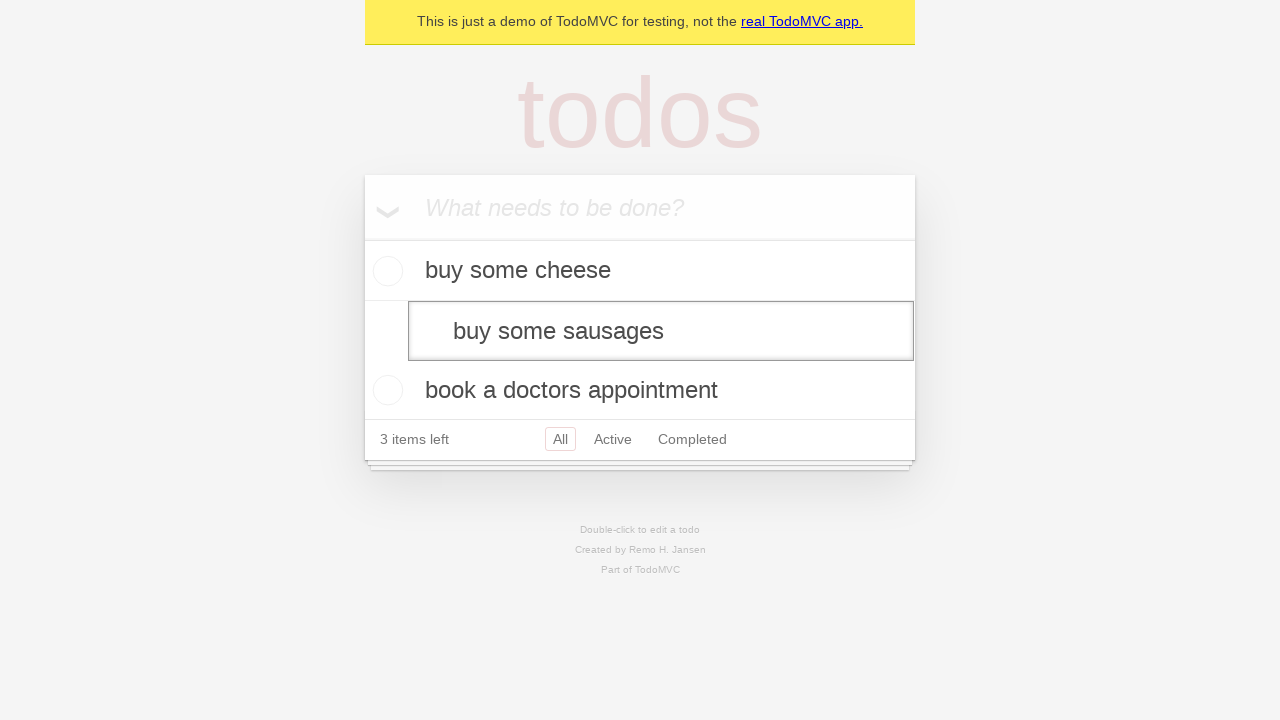

Pressed Enter to confirm edit and verify whitespace trimming on internal:testid=[data-testid="todo-item"s] >> nth=1 >> internal:role=textbox[nam
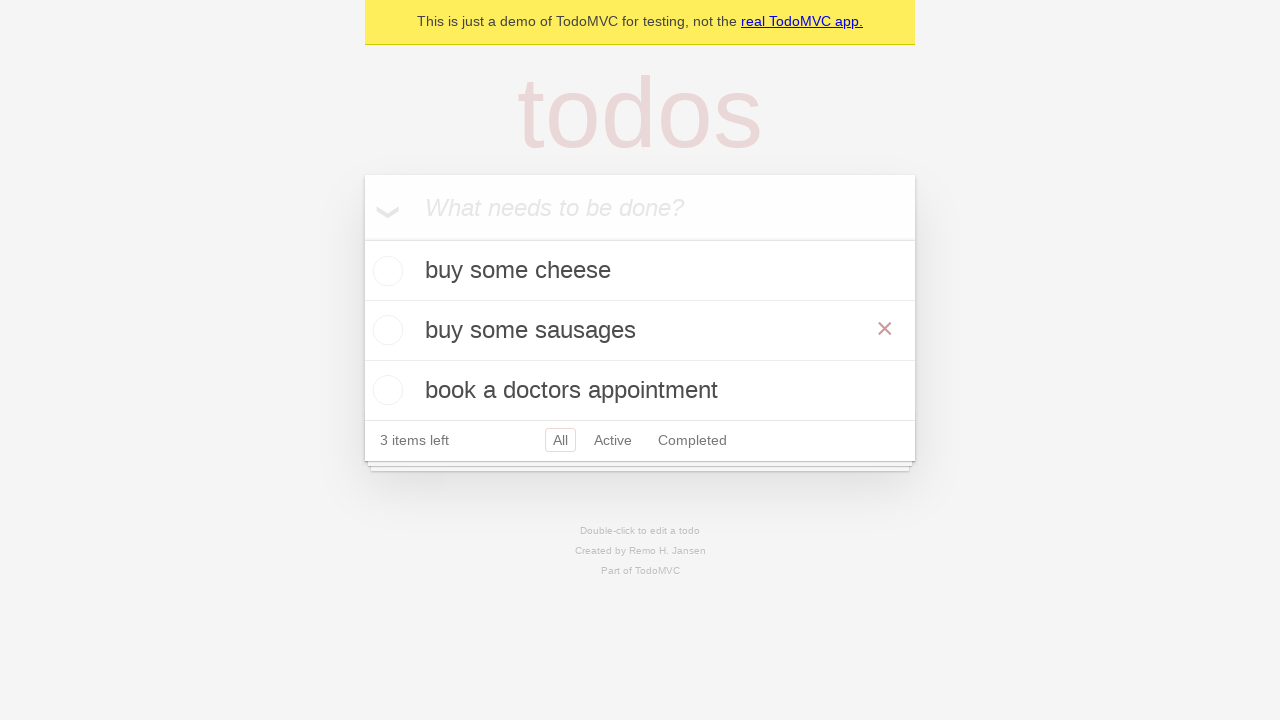

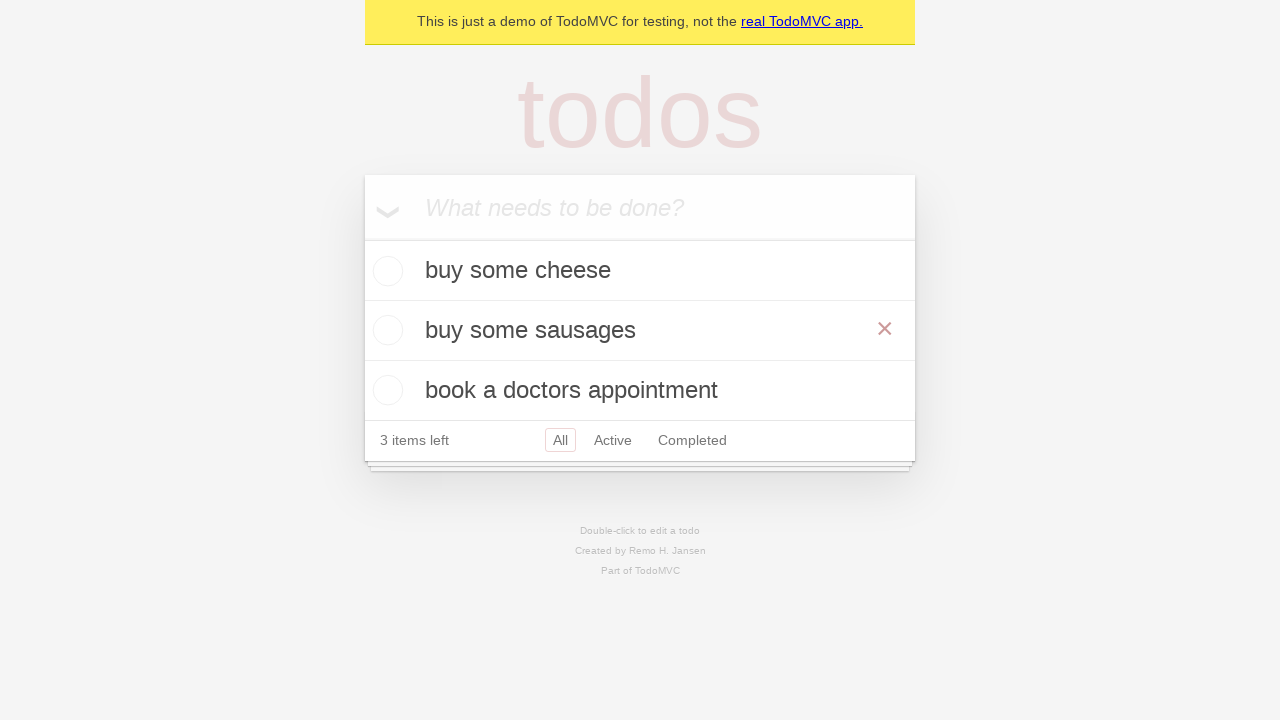